Tests that edits are saved when the input field loses focus (blur)

Starting URL: https://demo.playwright.dev/todomvc

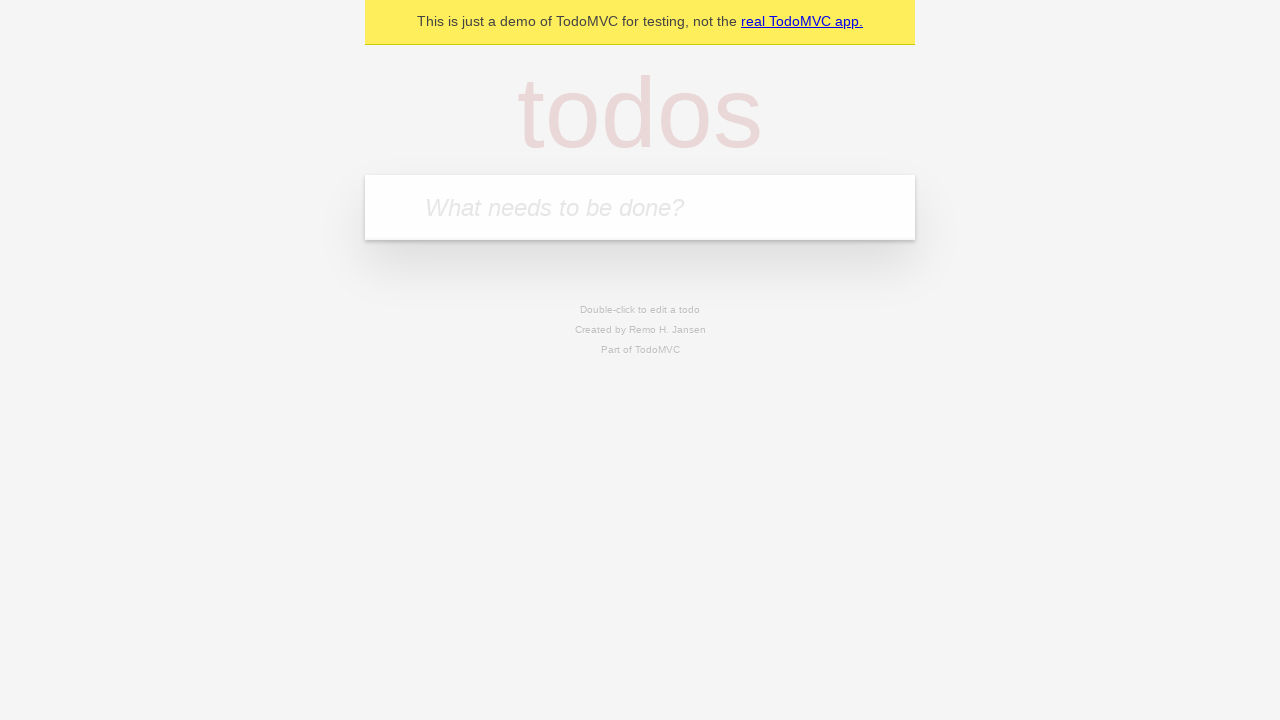

Filled todo input with 'buy some cheese' on internal:attr=[placeholder="What needs to be done?"i]
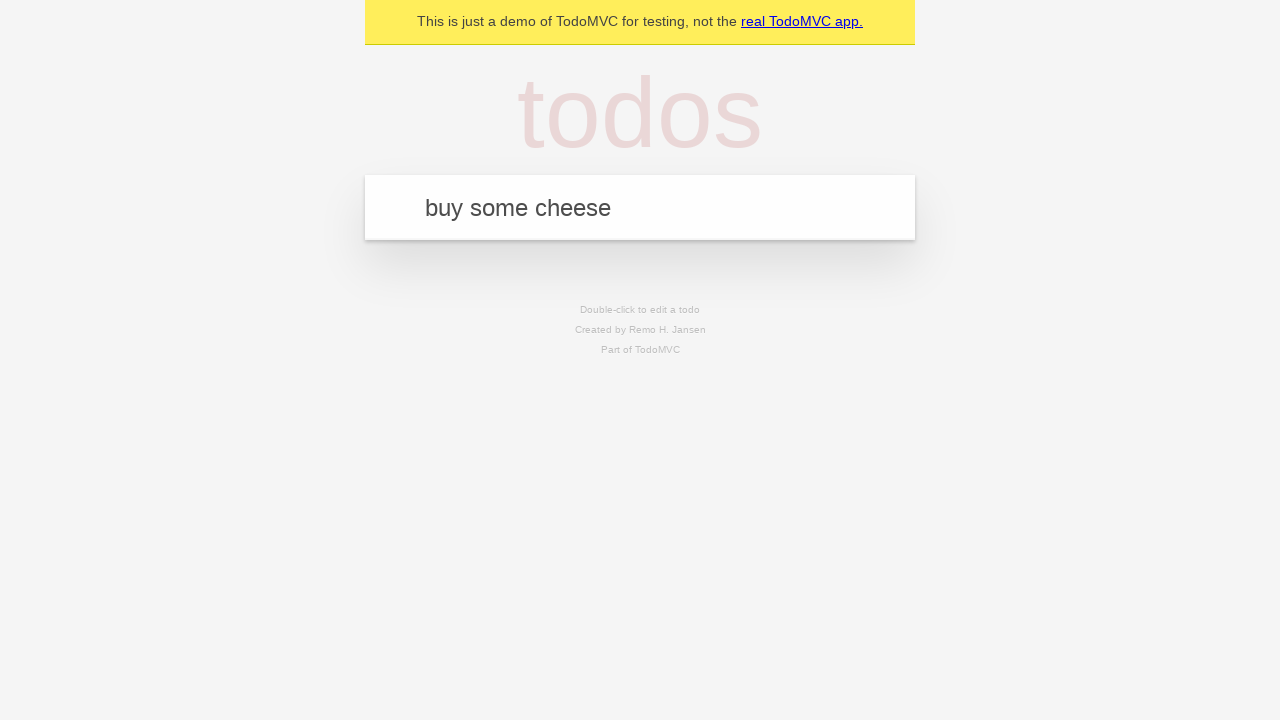

Pressed Enter to create first todo on internal:attr=[placeholder="What needs to be done?"i]
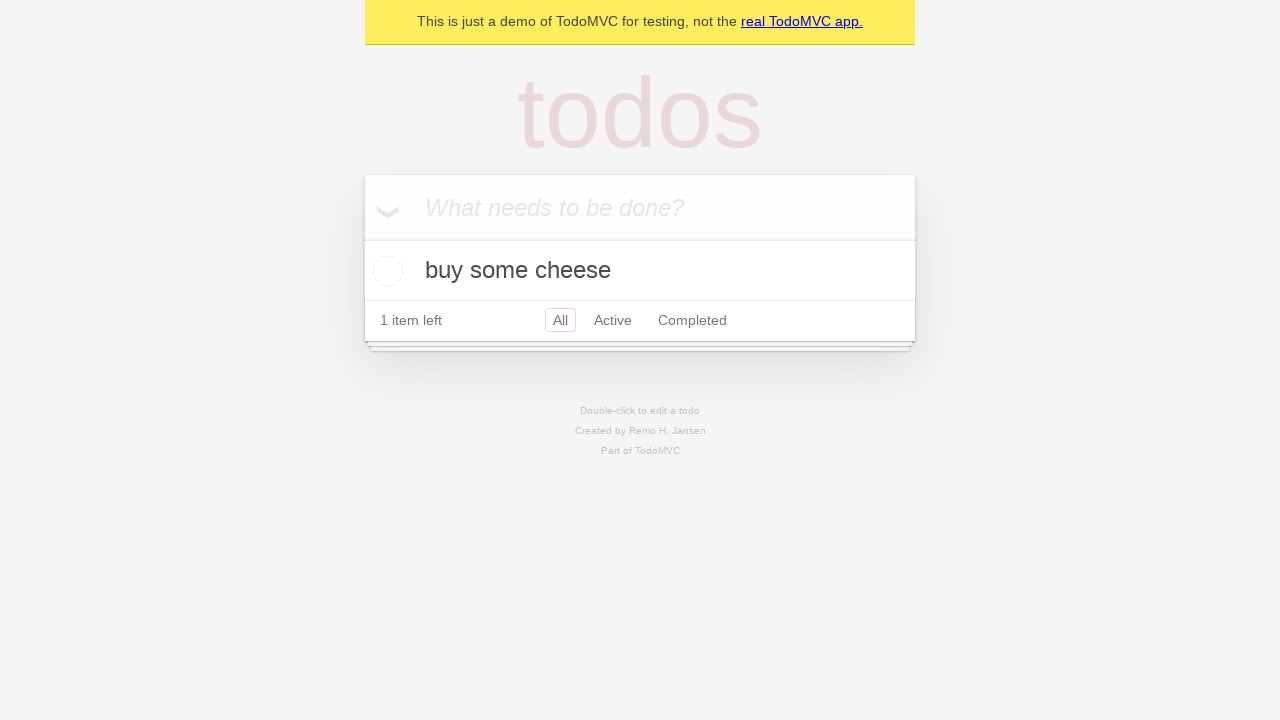

Filled todo input with 'feed the cat' on internal:attr=[placeholder="What needs to be done?"i]
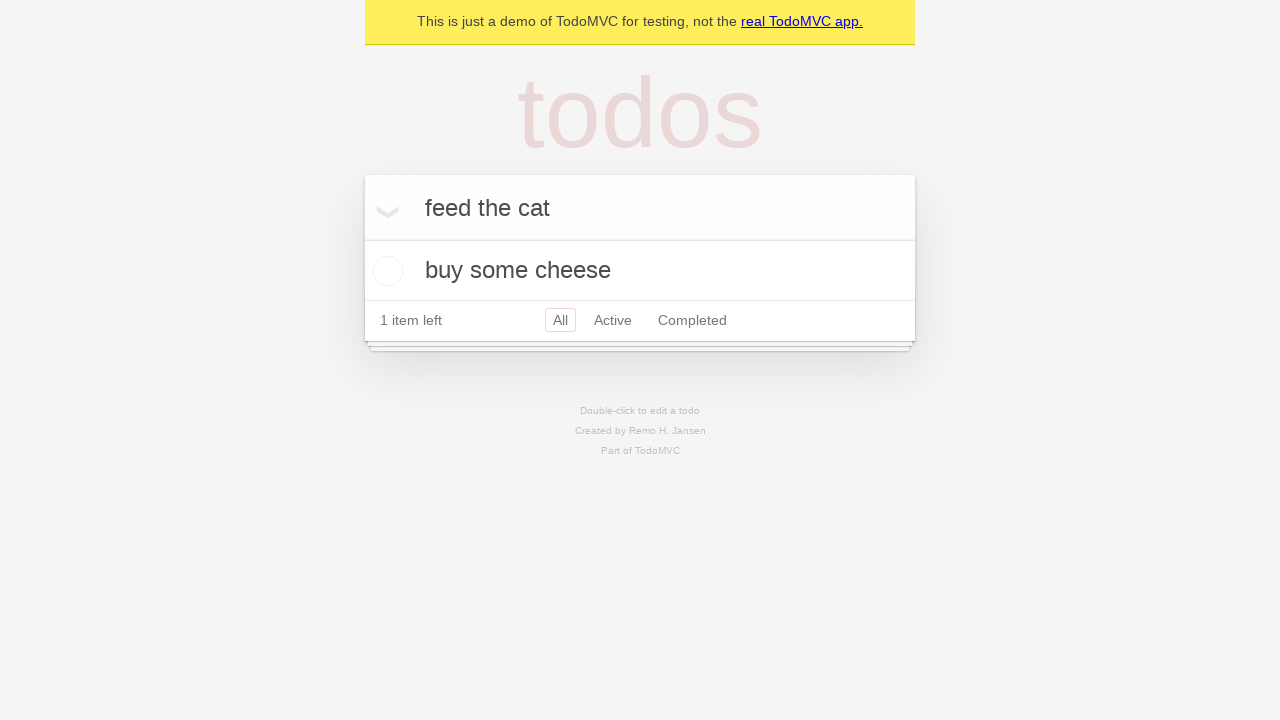

Pressed Enter to create second todo on internal:attr=[placeholder="What needs to be done?"i]
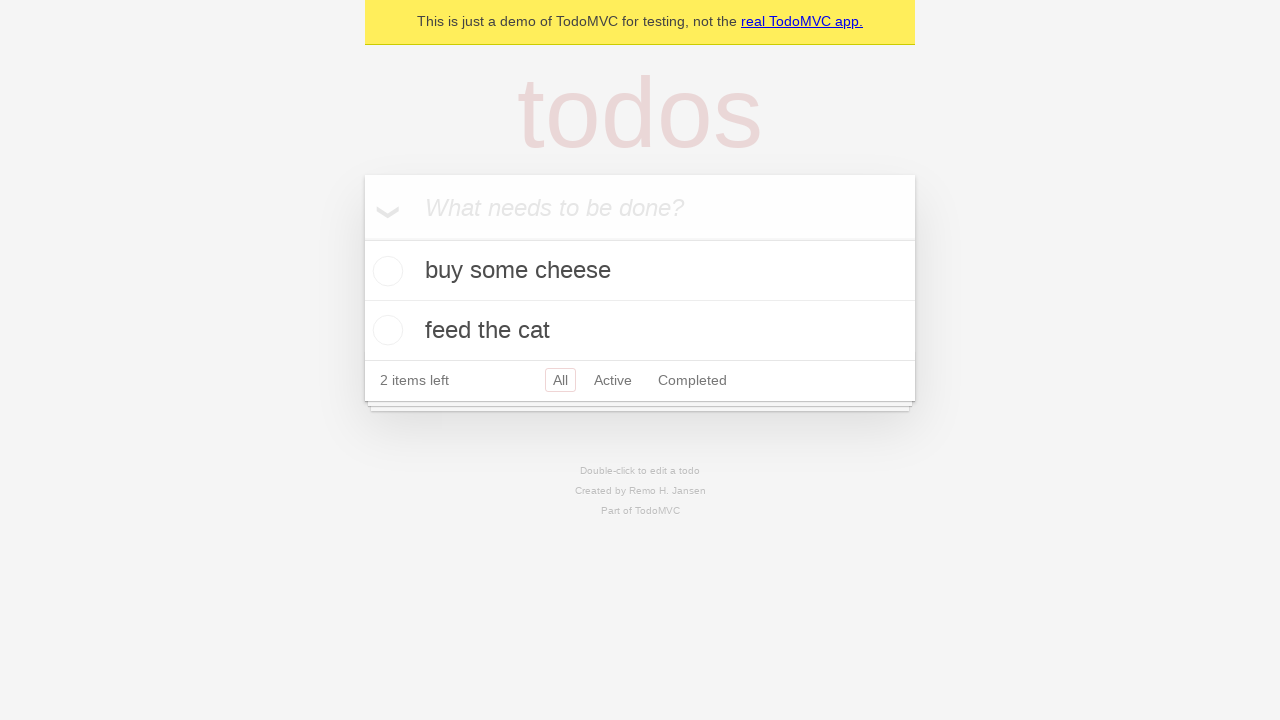

Filled todo input with 'book a doctors appointment' on internal:attr=[placeholder="What needs to be done?"i]
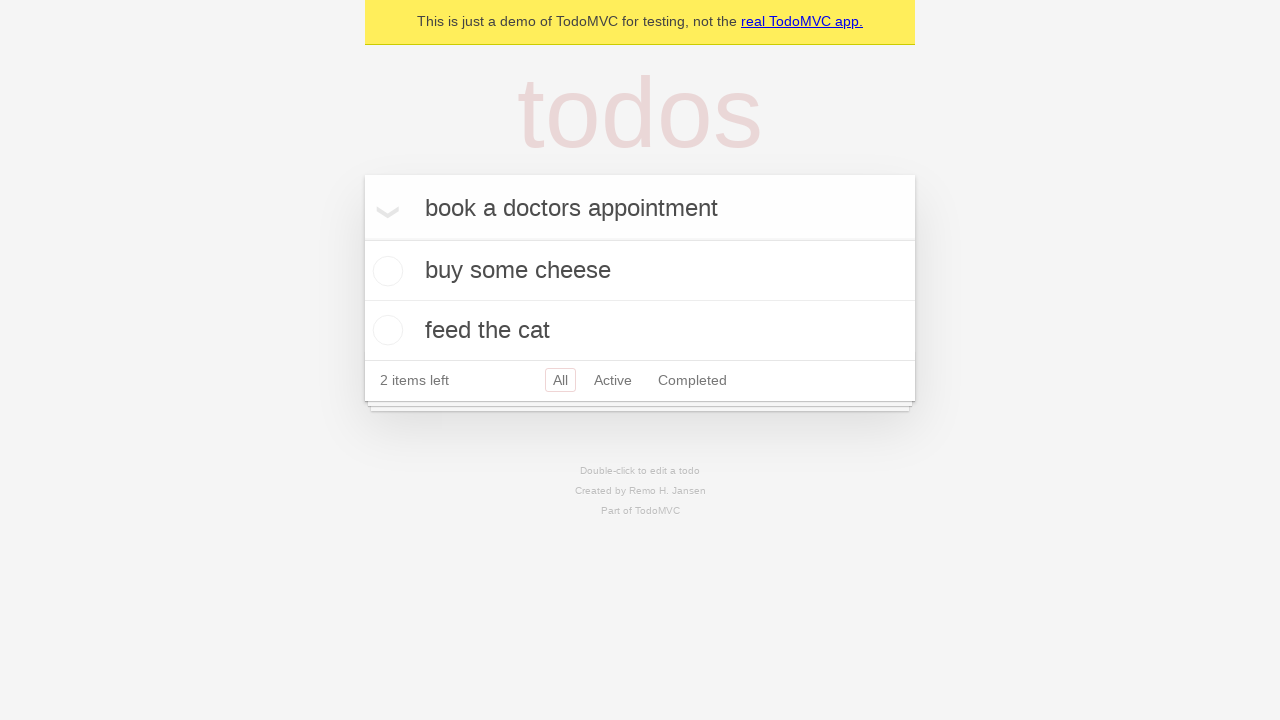

Pressed Enter to create third todo on internal:attr=[placeholder="What needs to be done?"i]
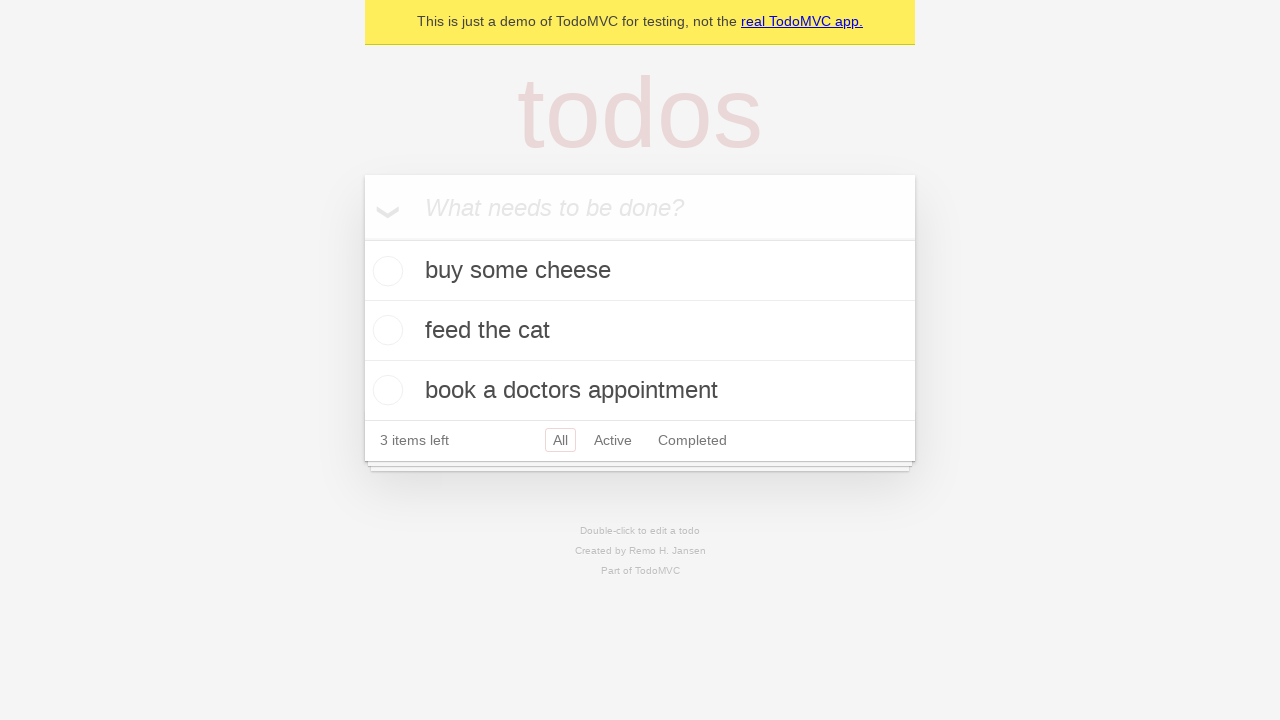

Double-clicked second todo item to enter edit mode at (640, 331) on internal:testid=[data-testid="todo-item"s] >> nth=1
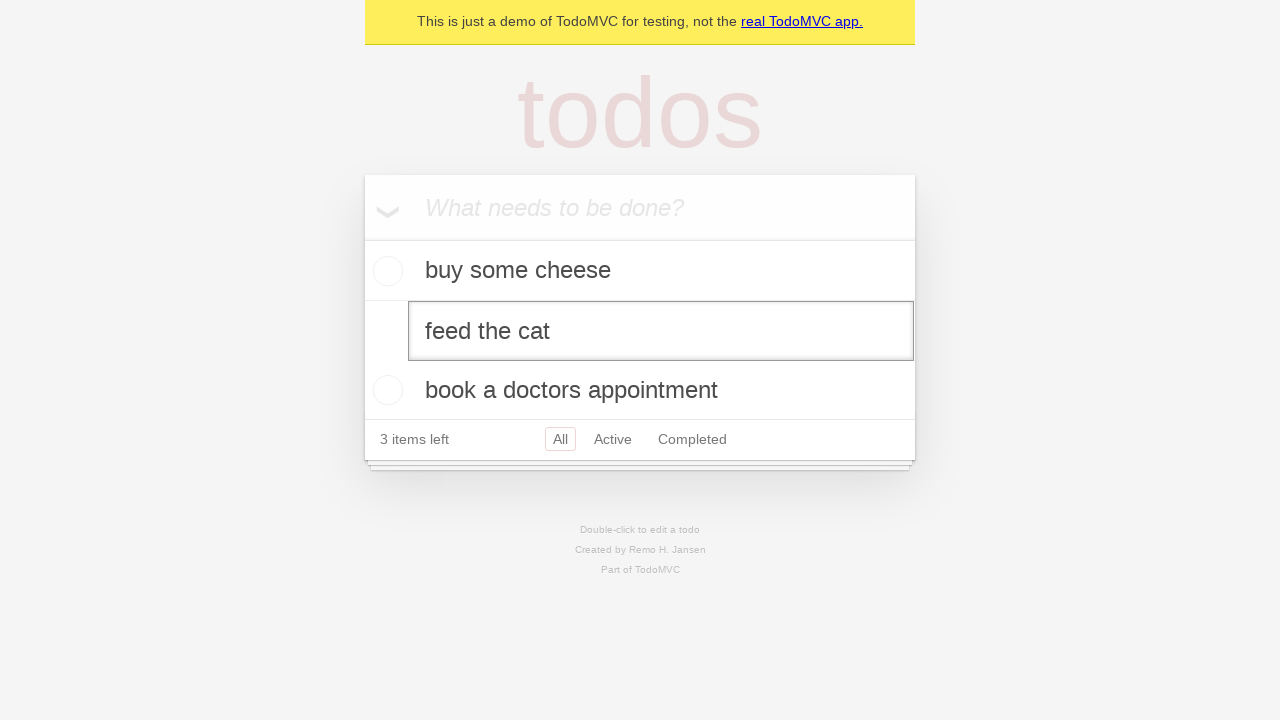

Updated todo text to 'buy some sausages' on internal:testid=[data-testid="todo-item"s] >> nth=1 >> internal:role=textbox[nam
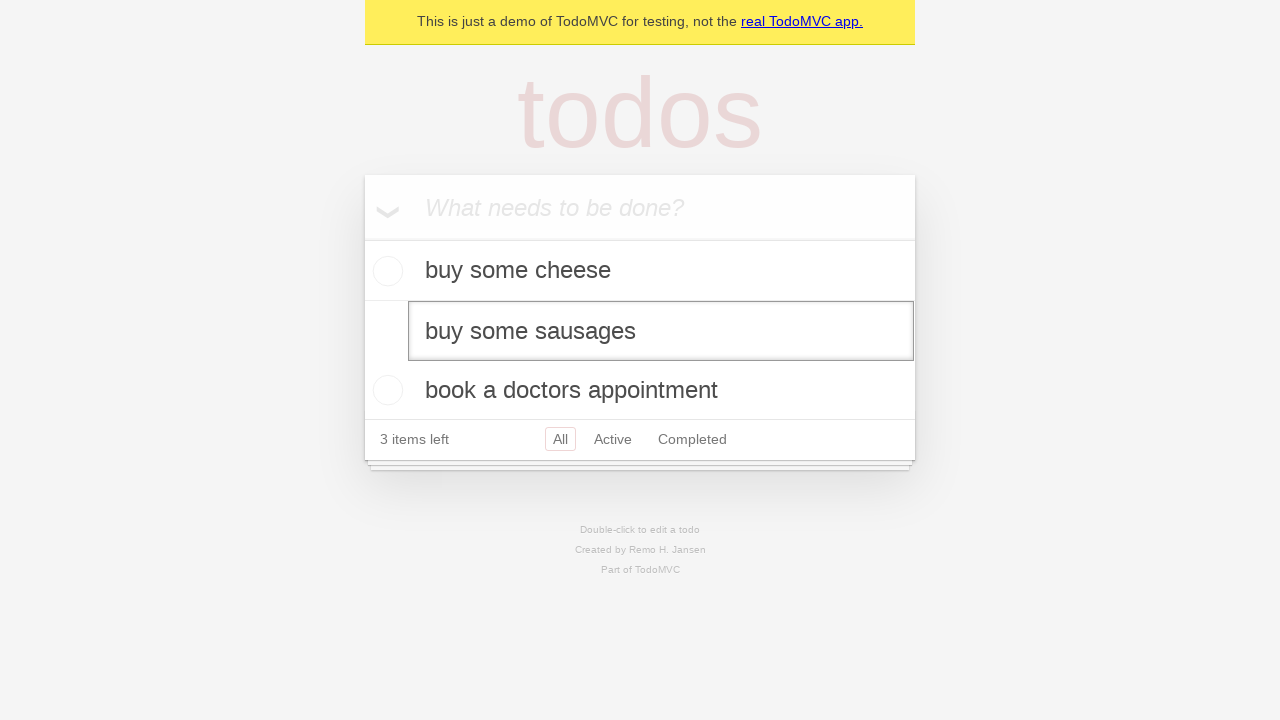

Dispatched blur event to save edit and exit edit mode
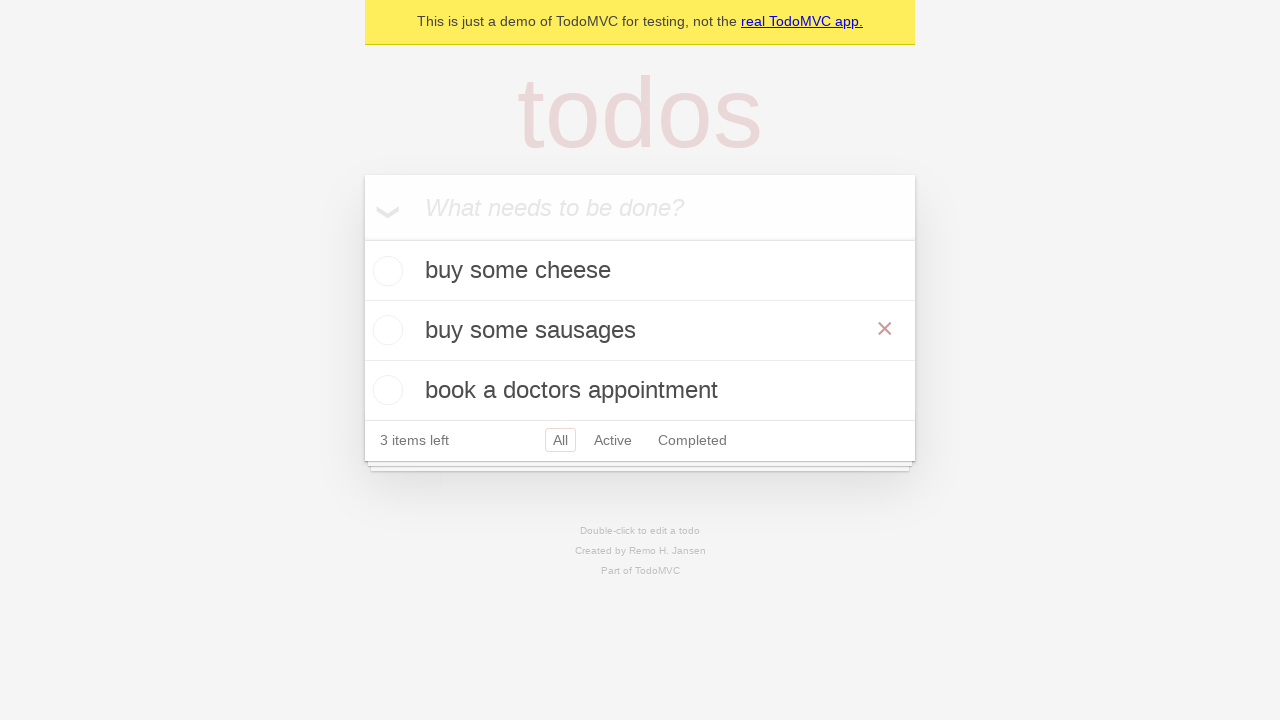

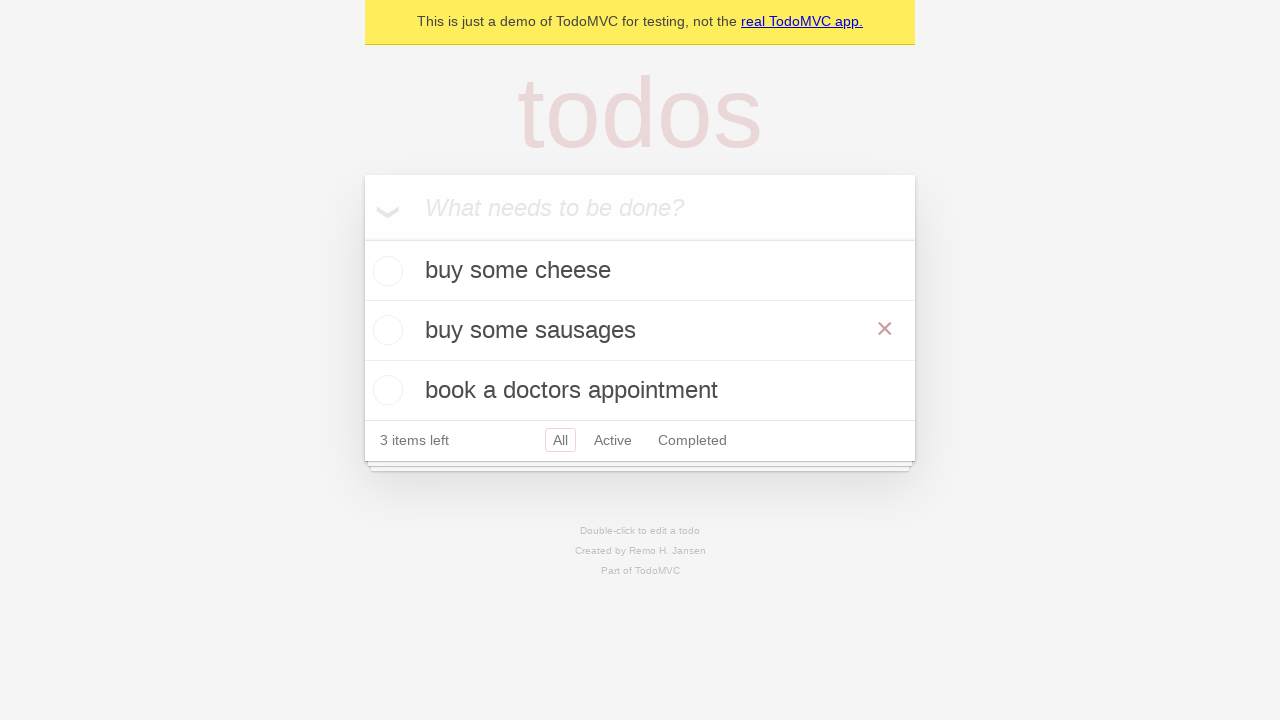